Tests timeout handling by clicking a button that triggers an AJAX request, then clicking the success element with a custom timeout

Starting URL: http://uitestingplayground.com/ajax

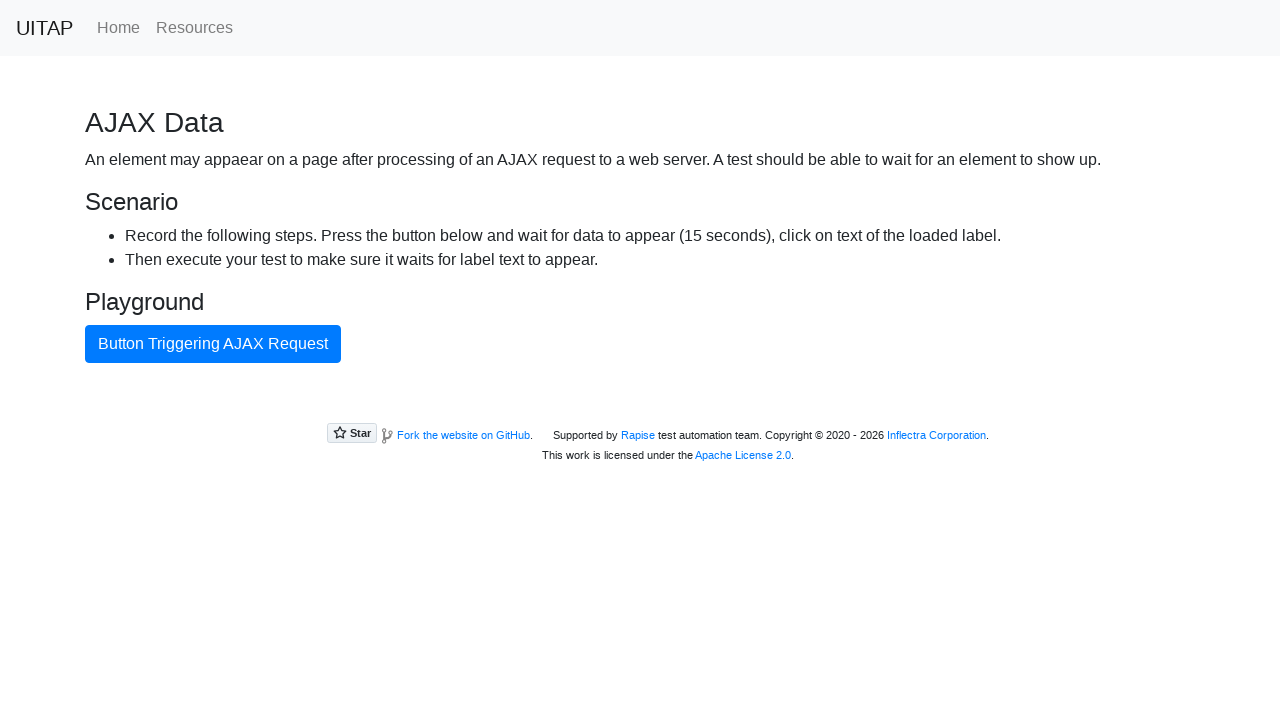

Clicked button triggering AJAX request at (213, 344) on internal:text="Button triggering Ajax Request"i
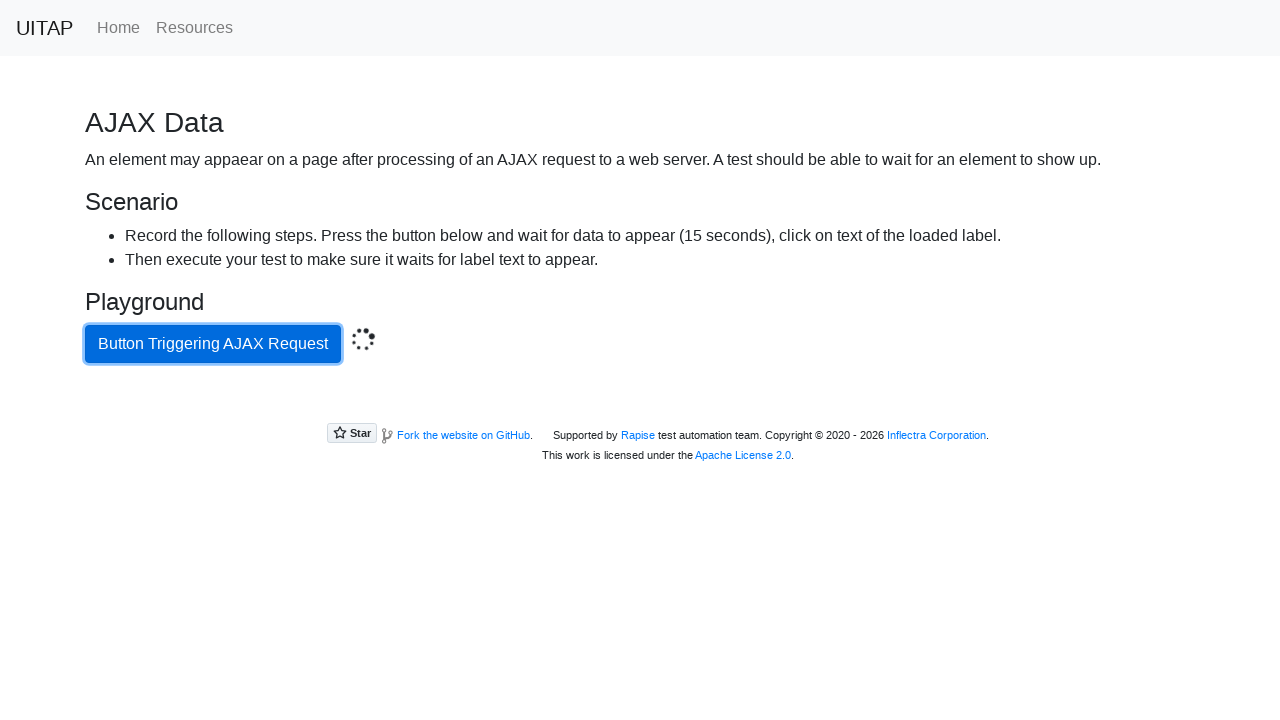

Clicked success element with 16 second timeout at (640, 405) on .bg-success
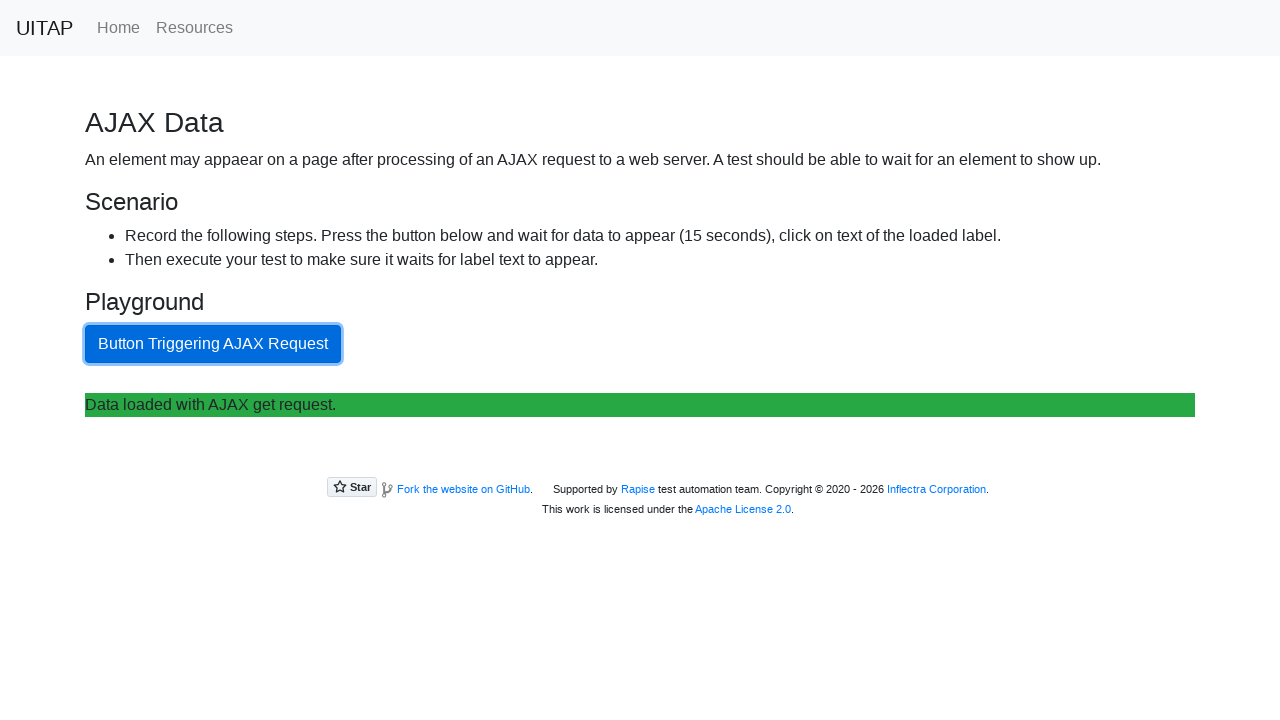

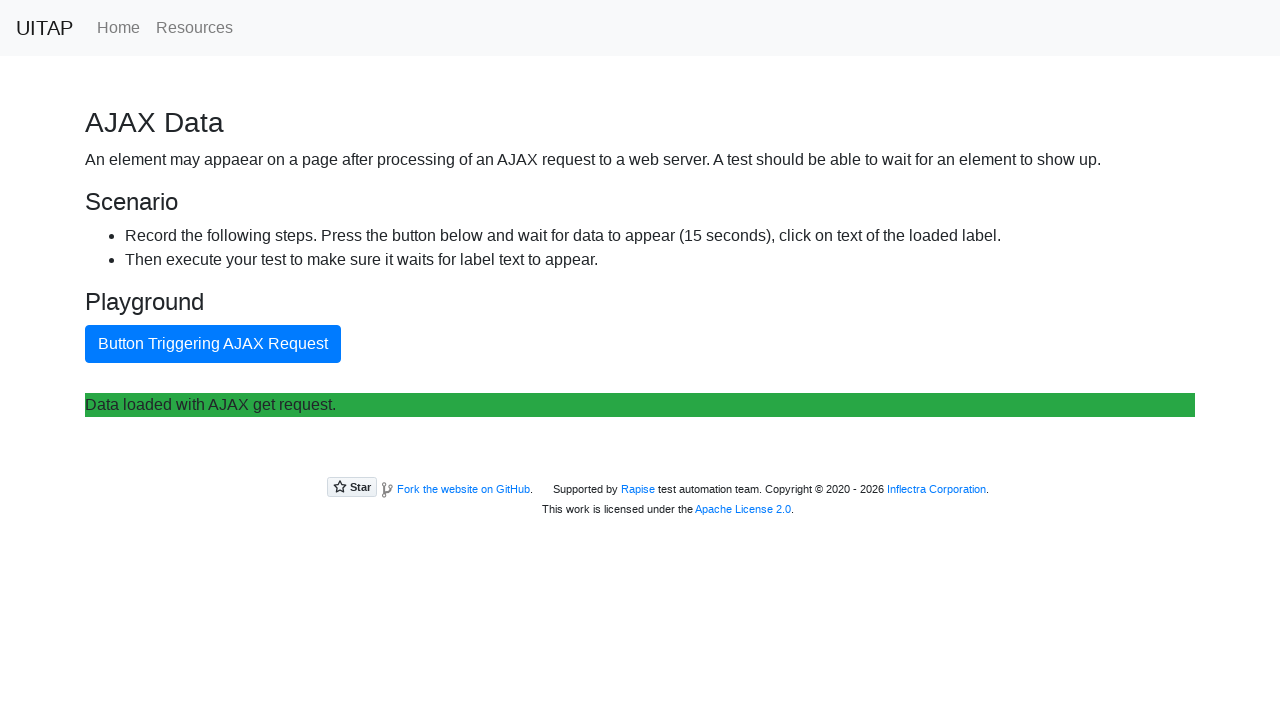